Tests removing a product from the cart by first adding it, opening the cart, clicking delete, and closing the cart panel

Starting URL: https://bstackdemo.com/

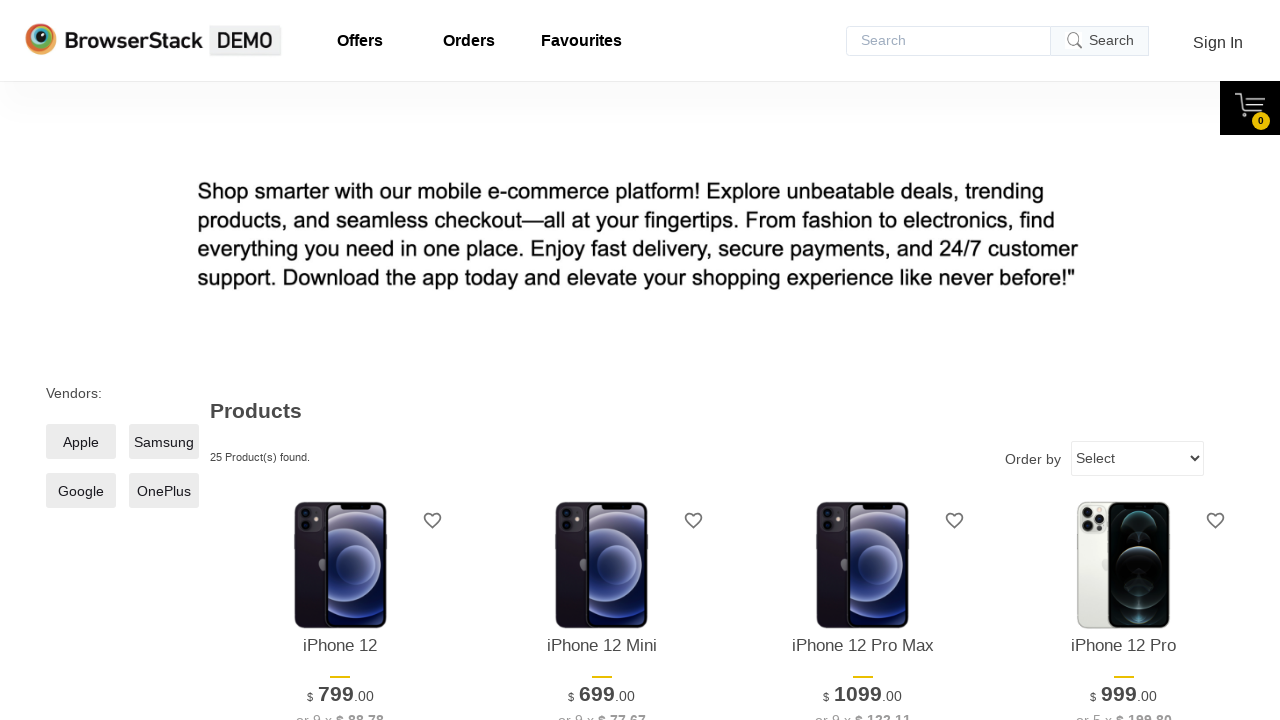

Clicked add to cart button for product at (340, 361) on xpath=//*[@id='1']/div[4]
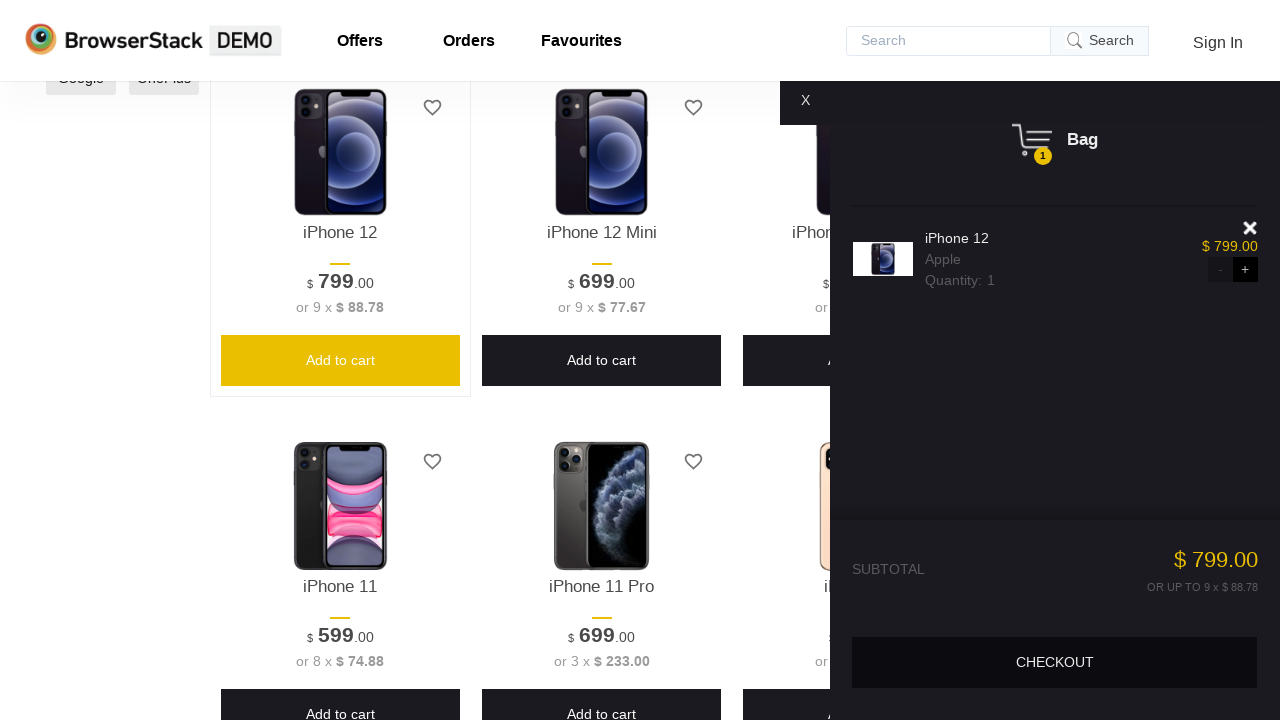

Cart panel appeared with close button visible
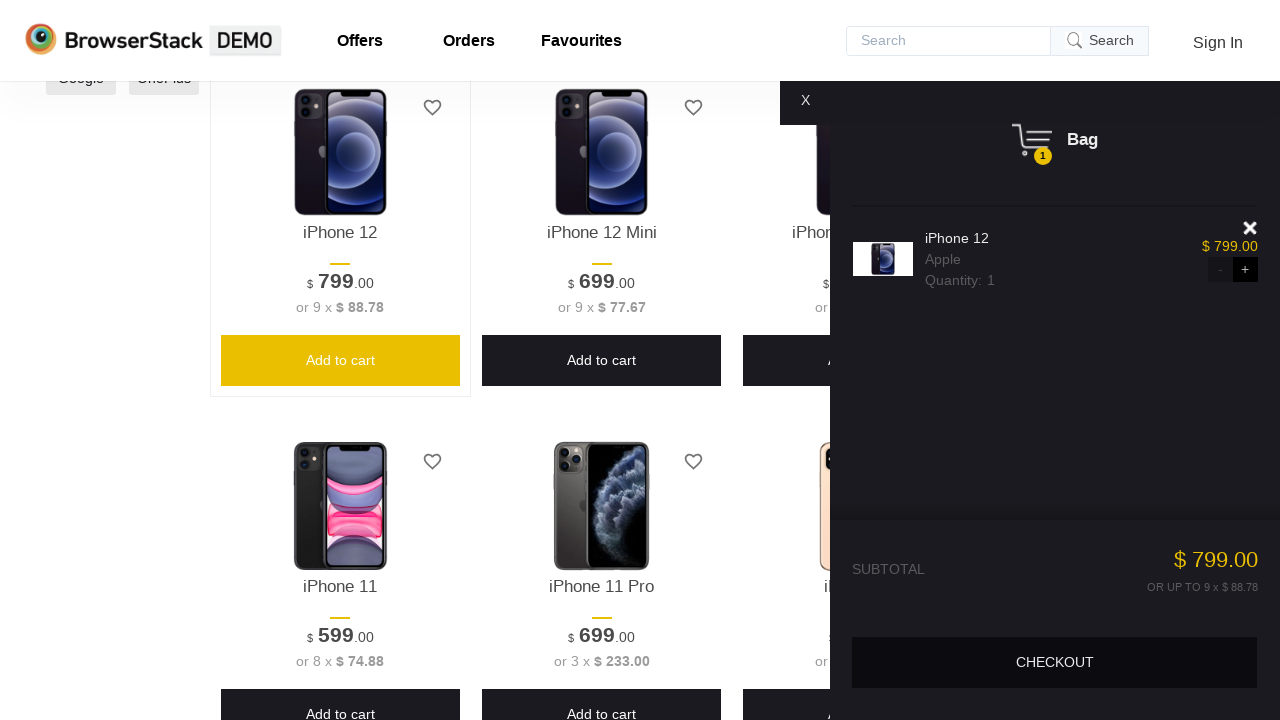

Closed cart panel after adding item at (805, 100) on .float-cart__close-btn
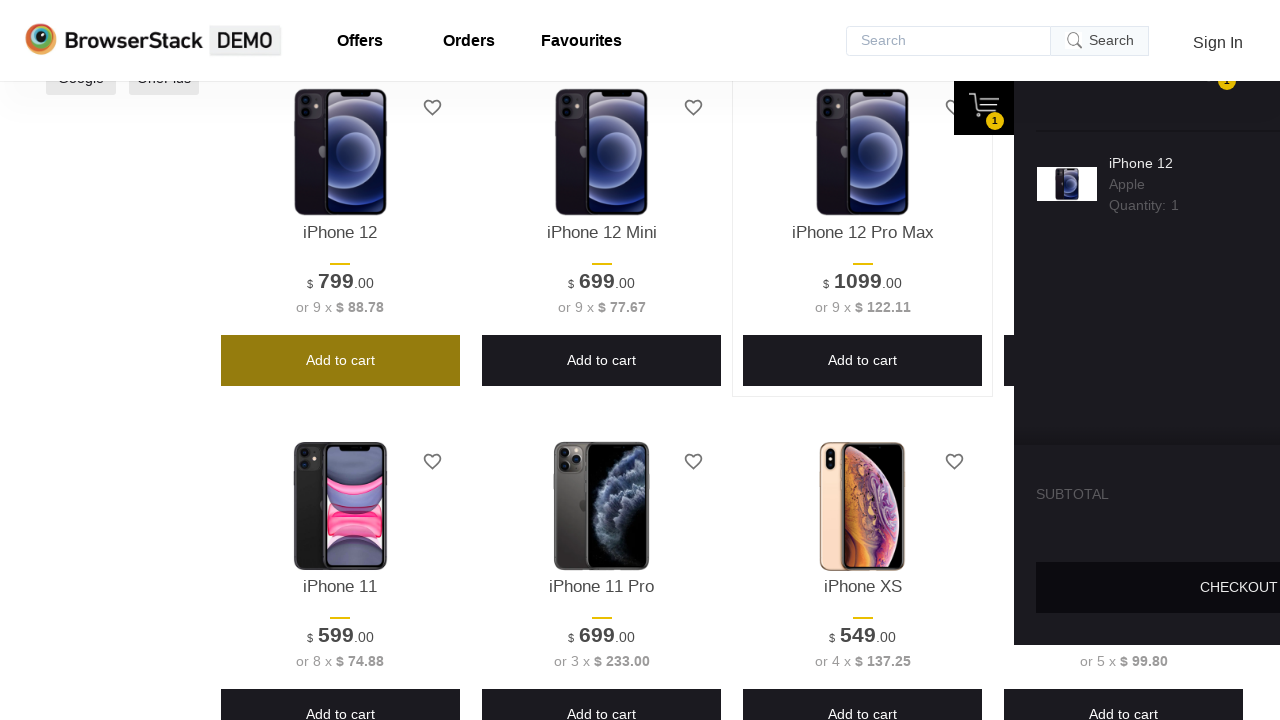

Clicked to open cart panel at (1250, 105) on xpath=//*[@id='__next']/div/div/div[2]/span
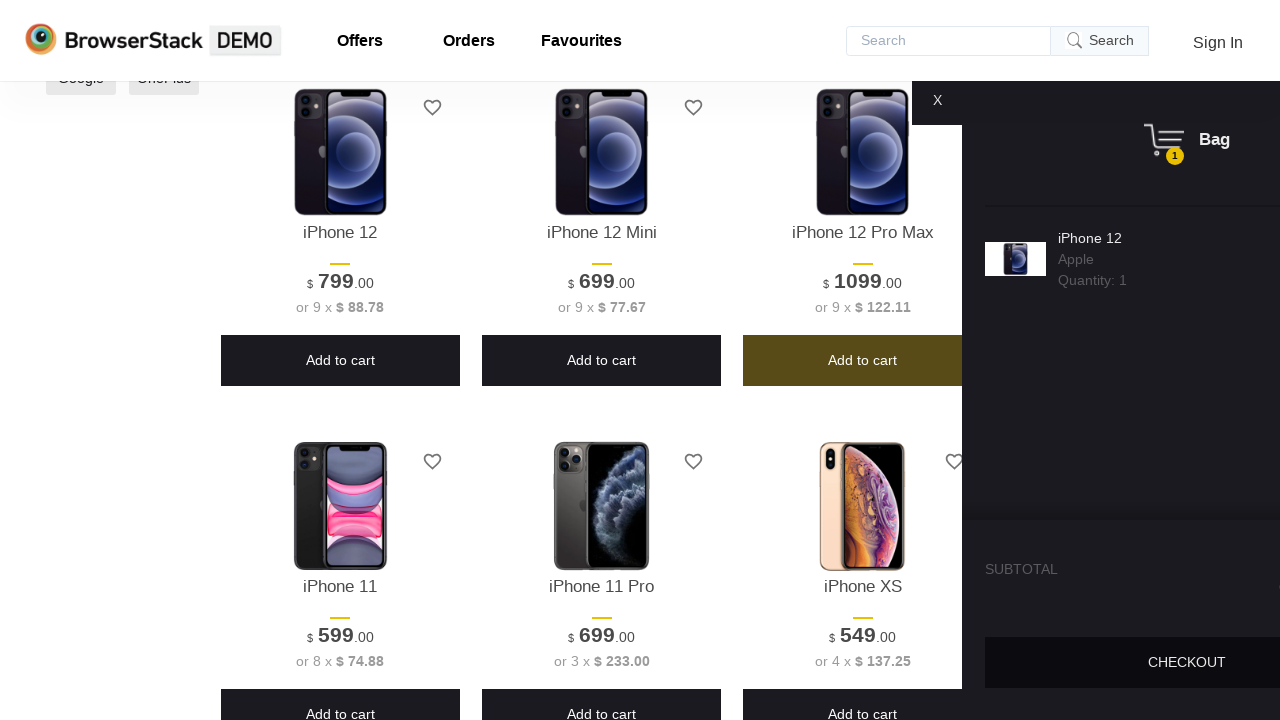

Clicked delete button to remove item from cart at (1250, 228) on div.shelf-item__del
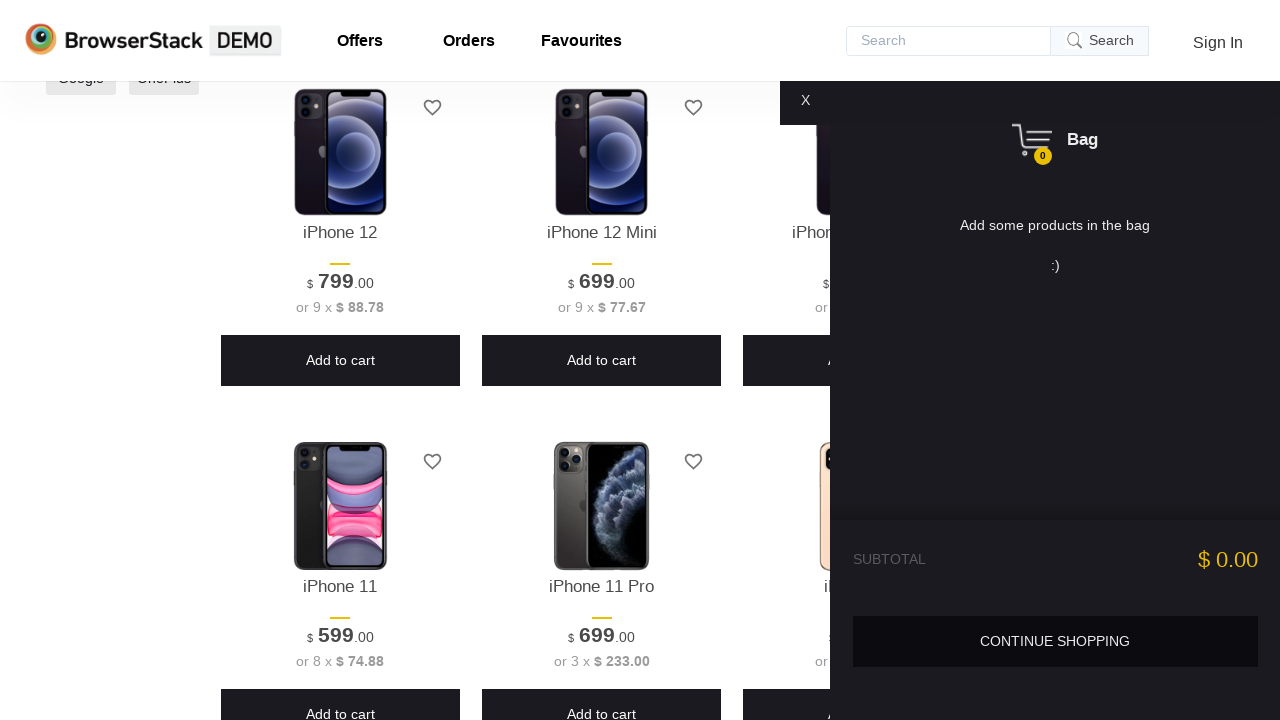

Closed cart panel after removing item at (805, 100) on .float-cart__close-btn
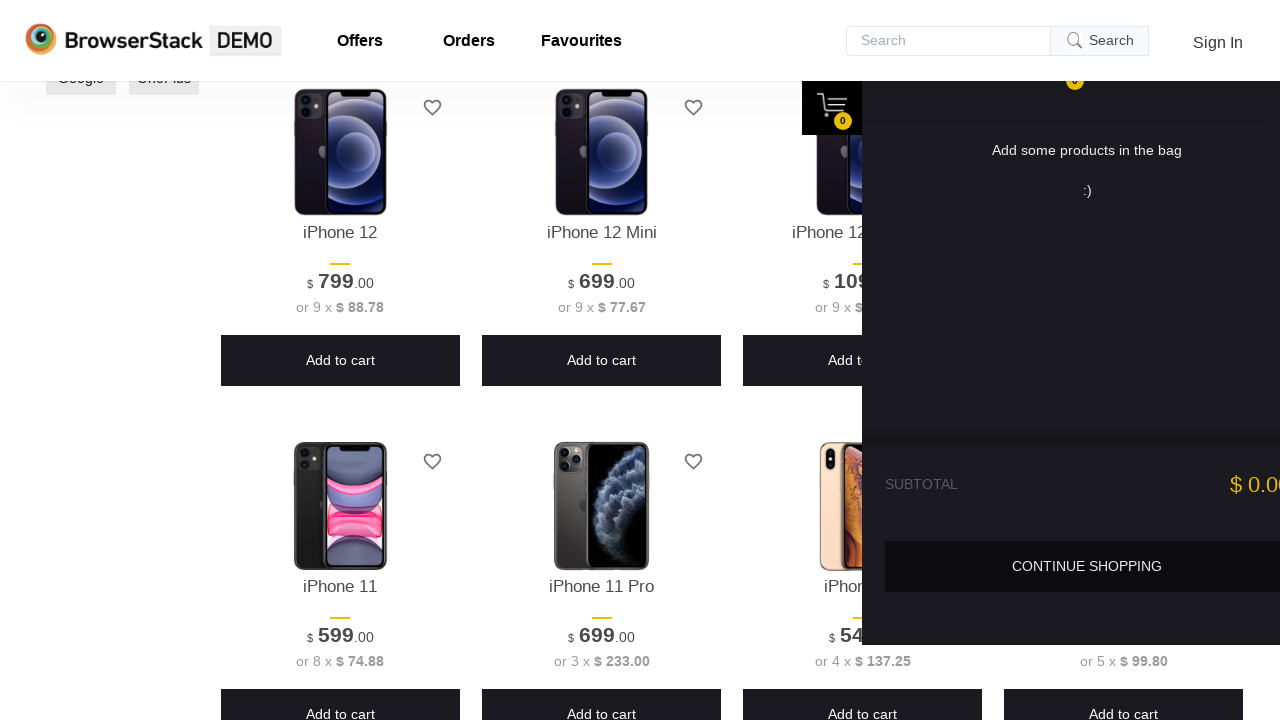

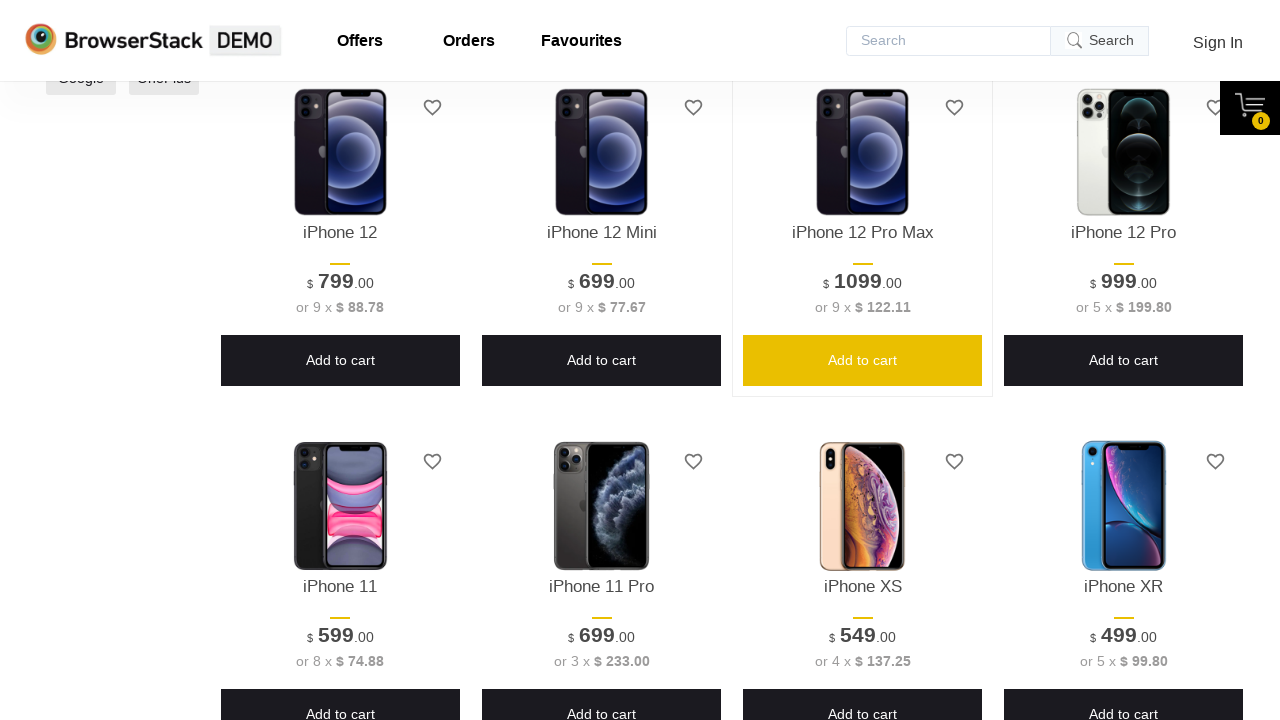